Tests drag and drop functionality by dragging element from column A to column B and verifying the action completed successfully.

Starting URL: https://the-internet.herokuapp.com/drag_and_drop

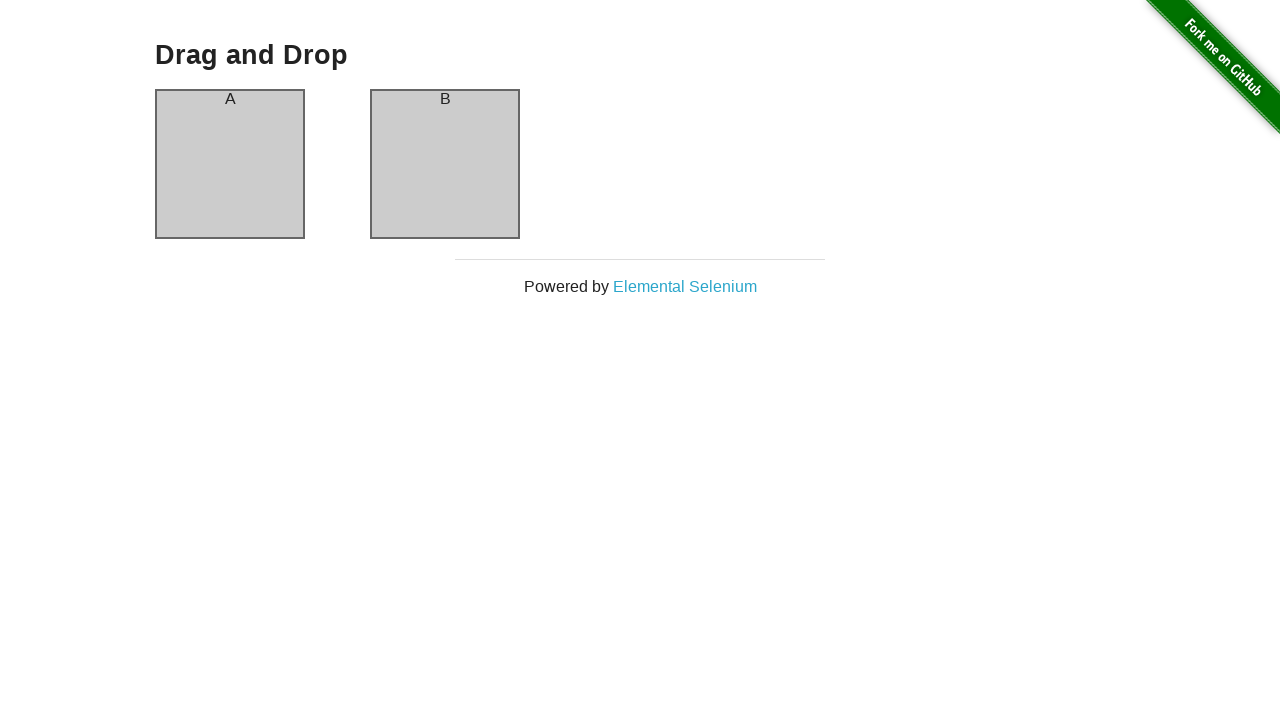

Waited for column A element to be visible
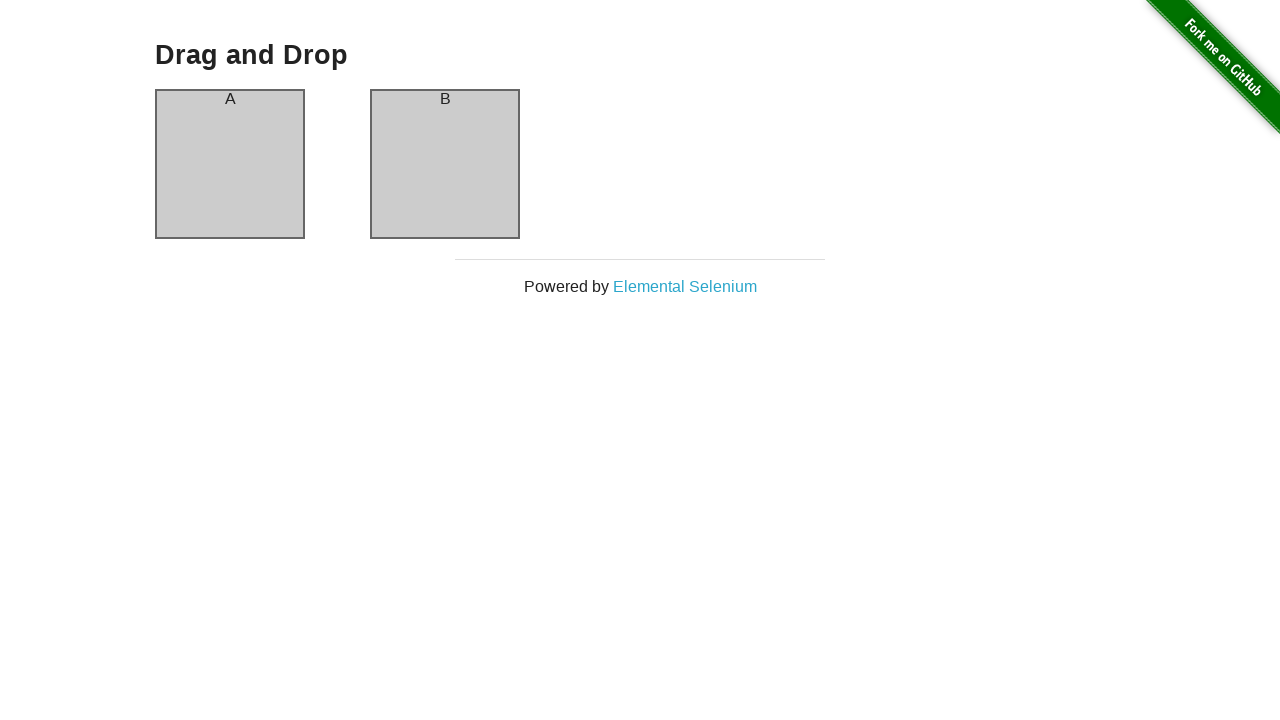

Waited for column B element to be visible
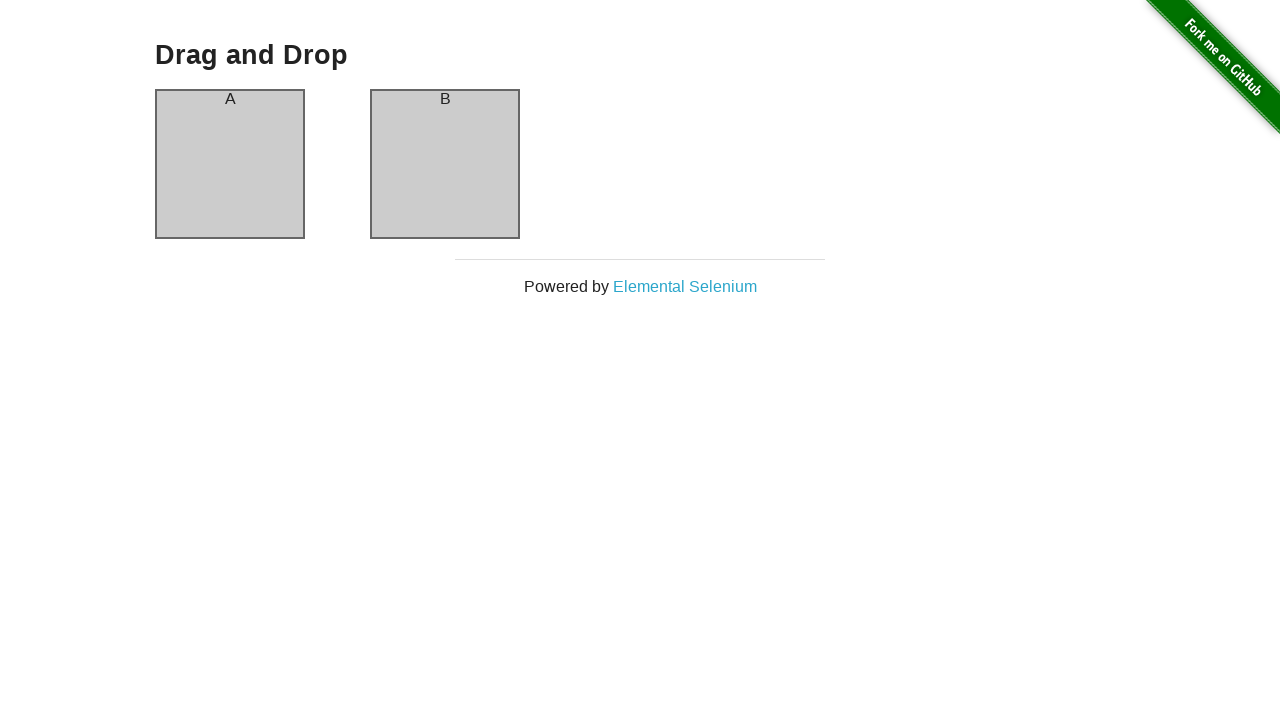

Located source element (column A)
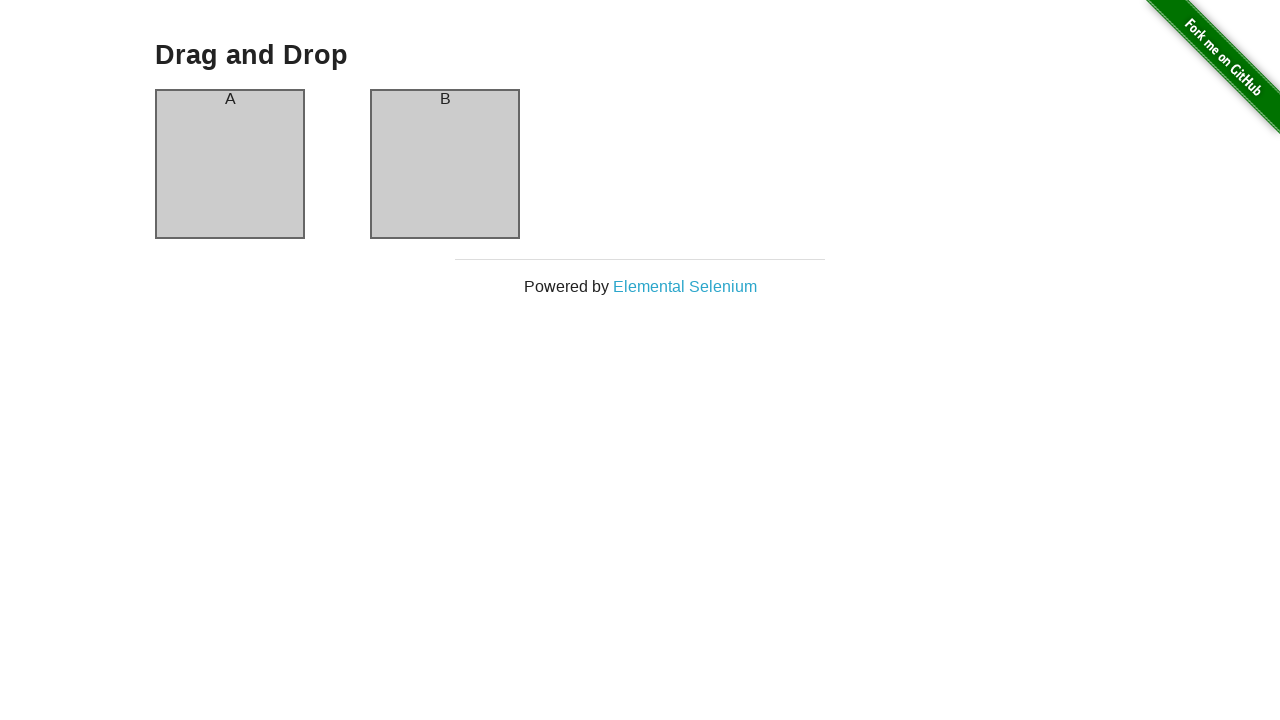

Located target element (column B)
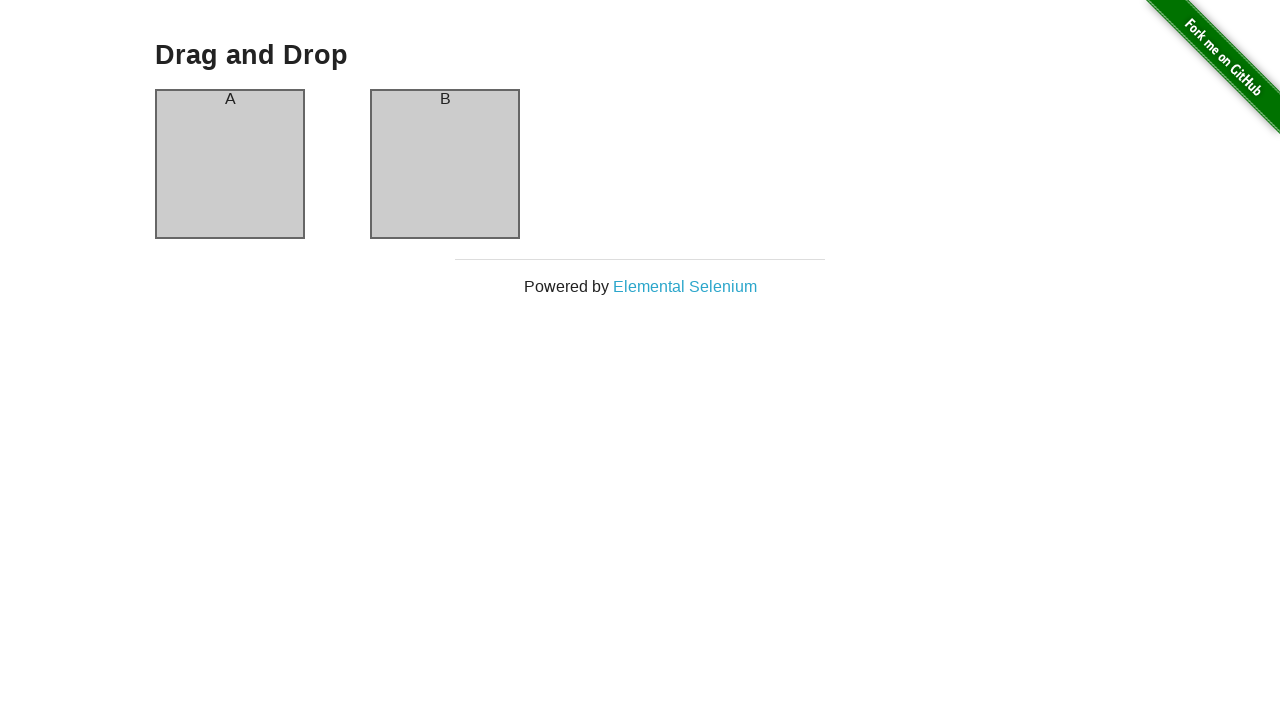

Dragged element from column A to column B at (445, 164)
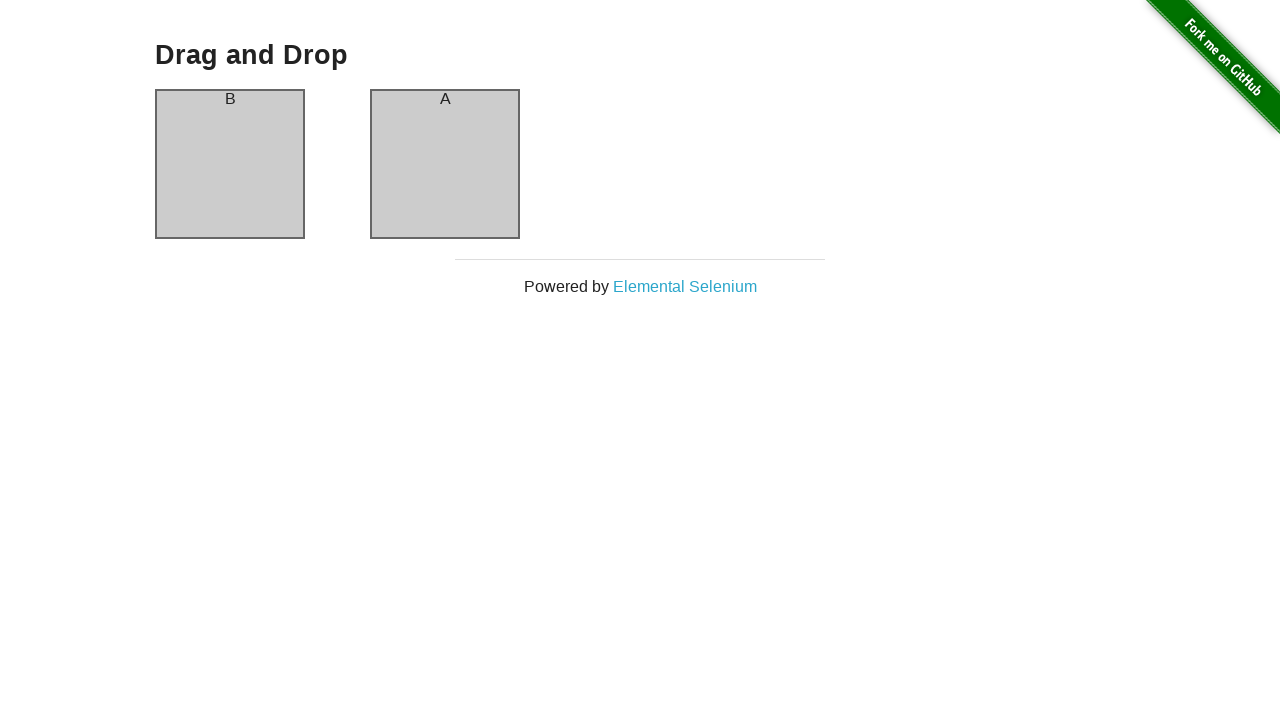

Verified drag and drop successful - column A now contains element B
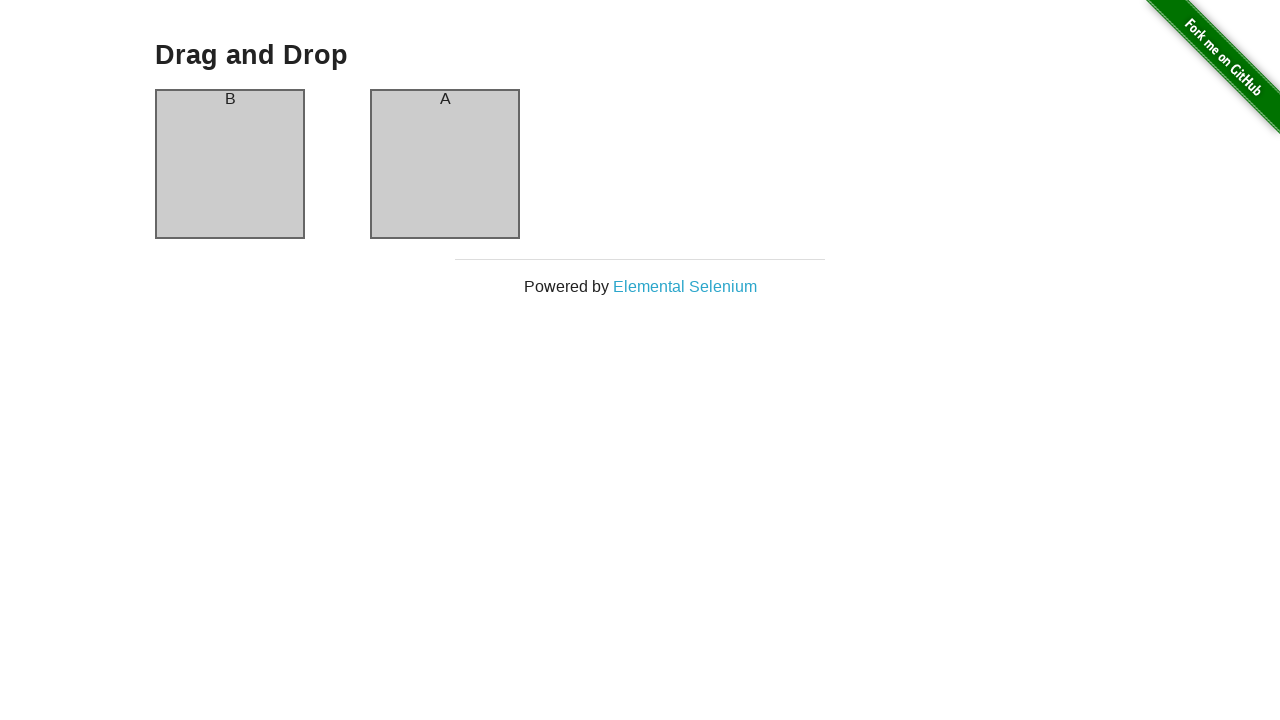

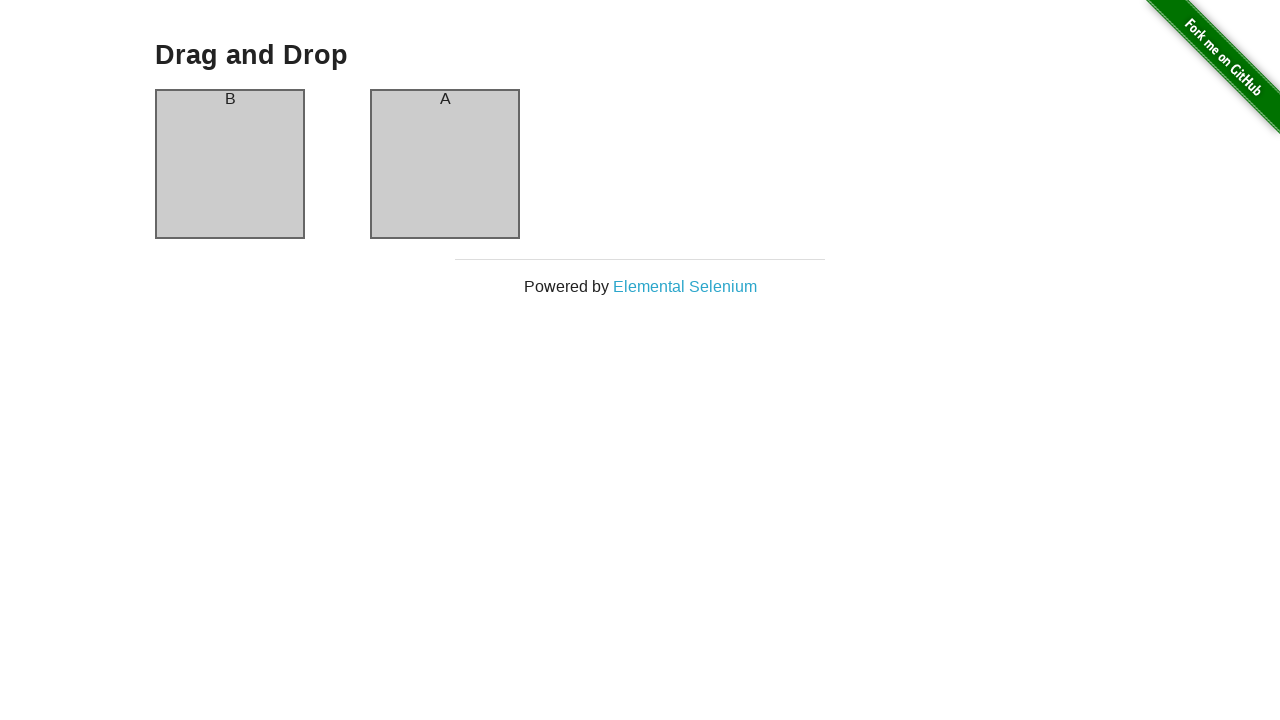